Navigates to SDRC website and retrieves the page title

Starting URL: http://sdrc.co.in/

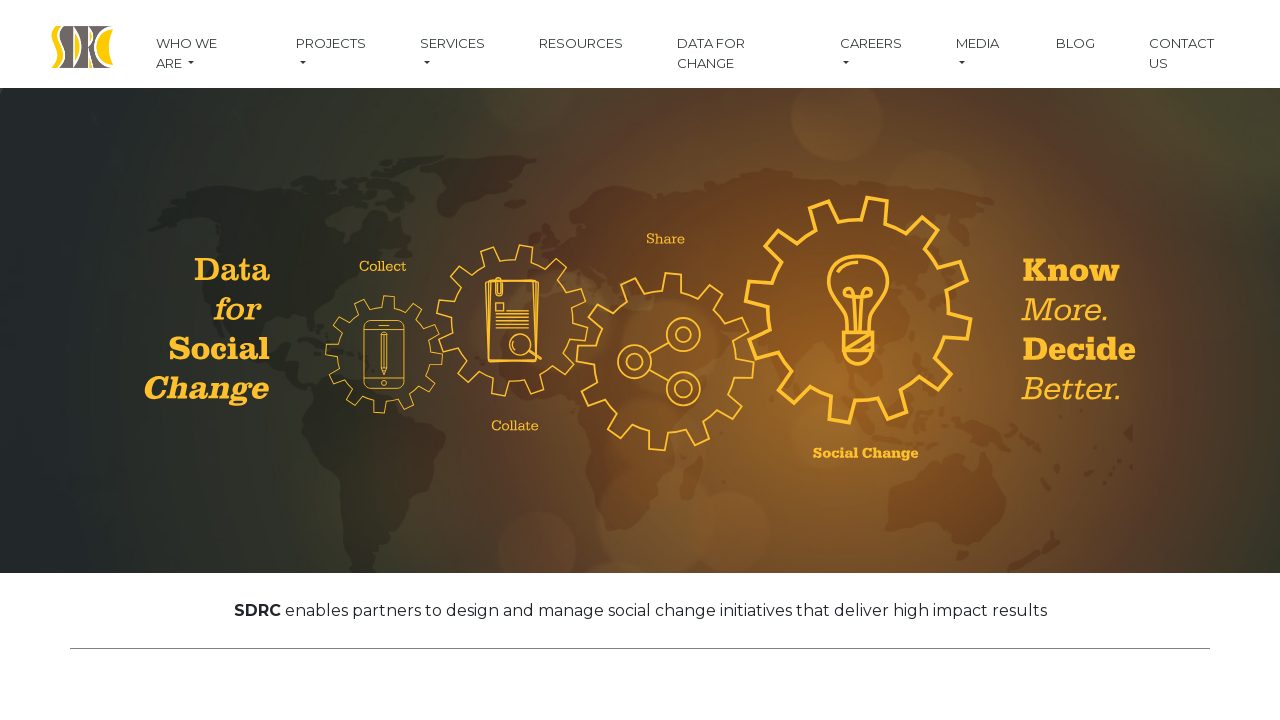

Navigated to SDRC website at http://sdrc.co.in/
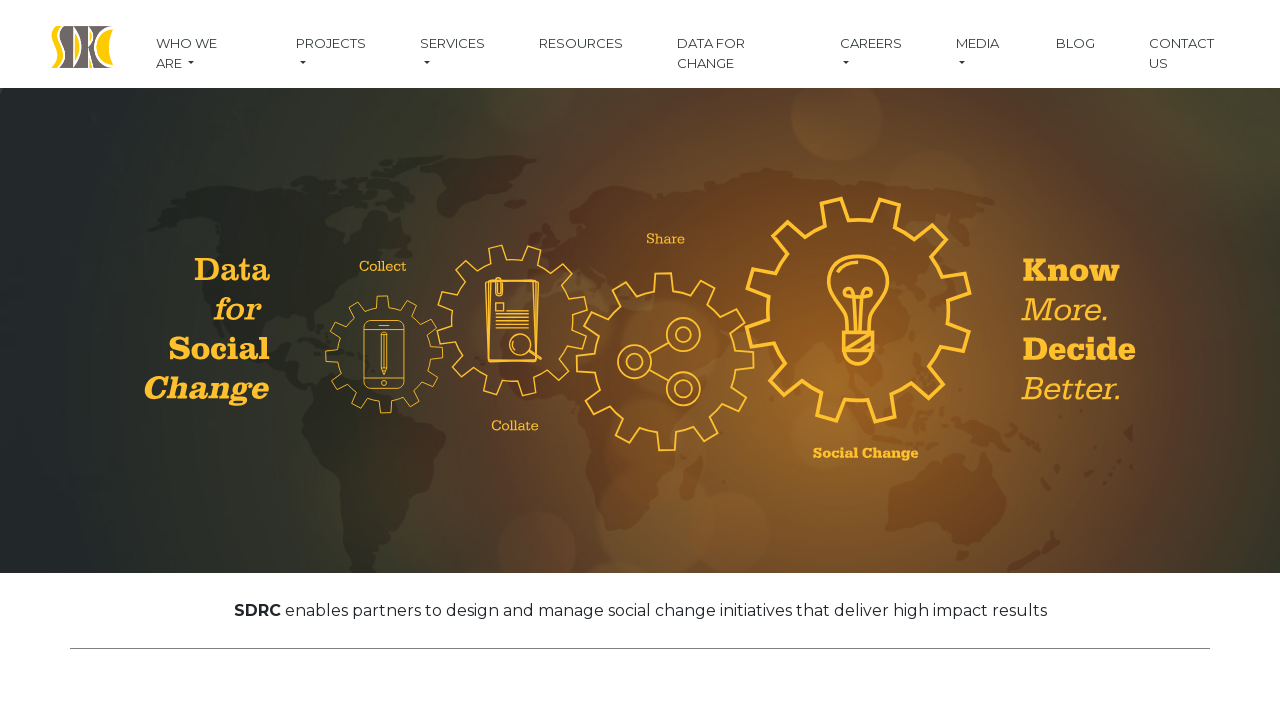

Retrieved page title: Siddha Development Research and Consultancy (SDRC) – Enabling Social Change
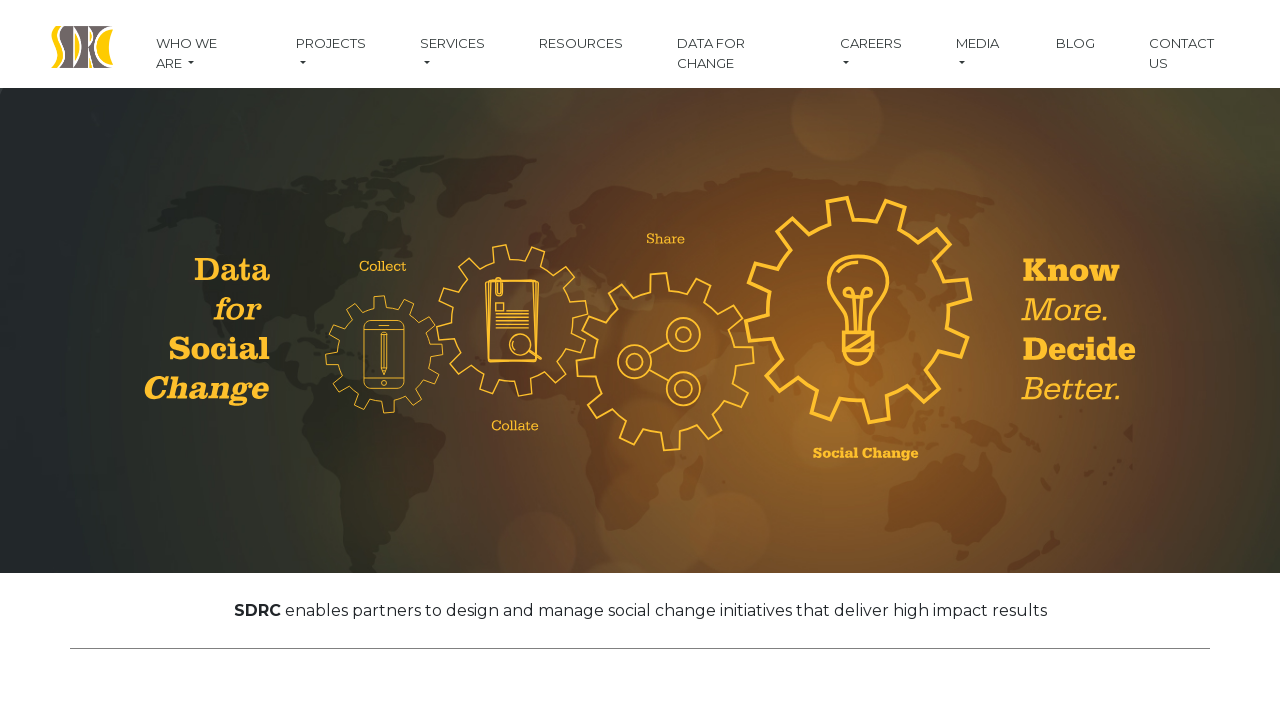

Printed page title to console
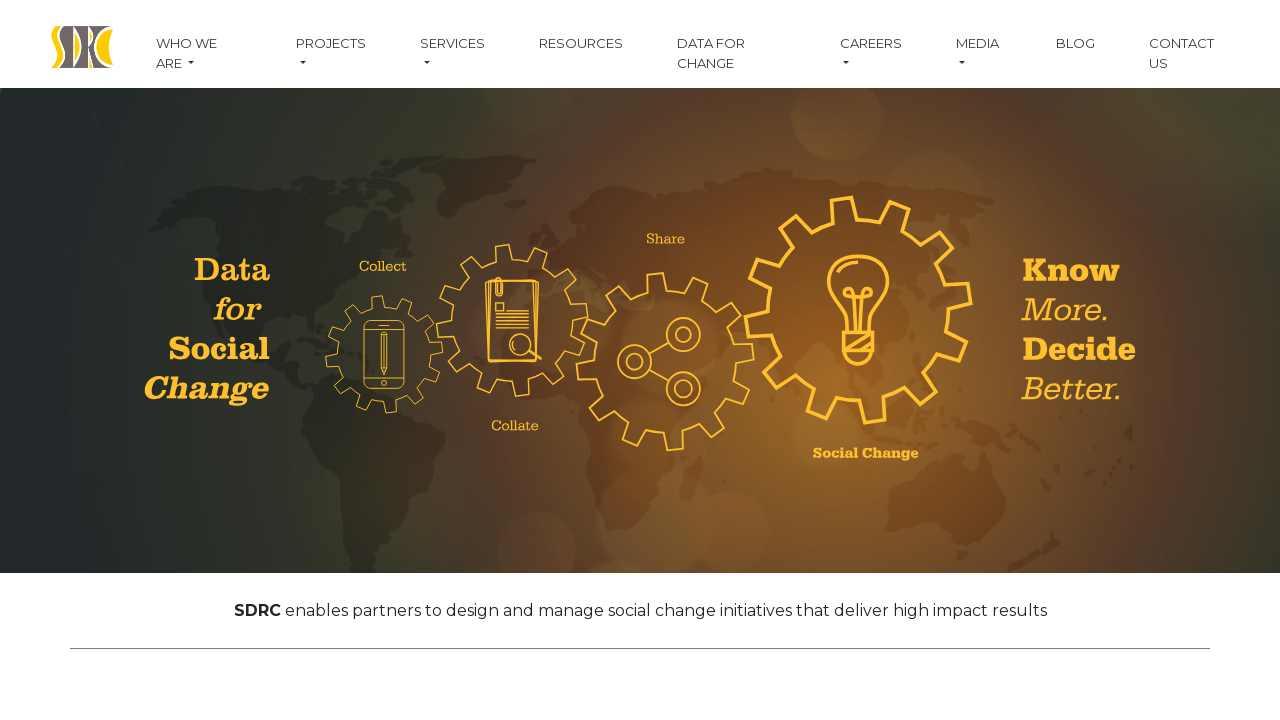

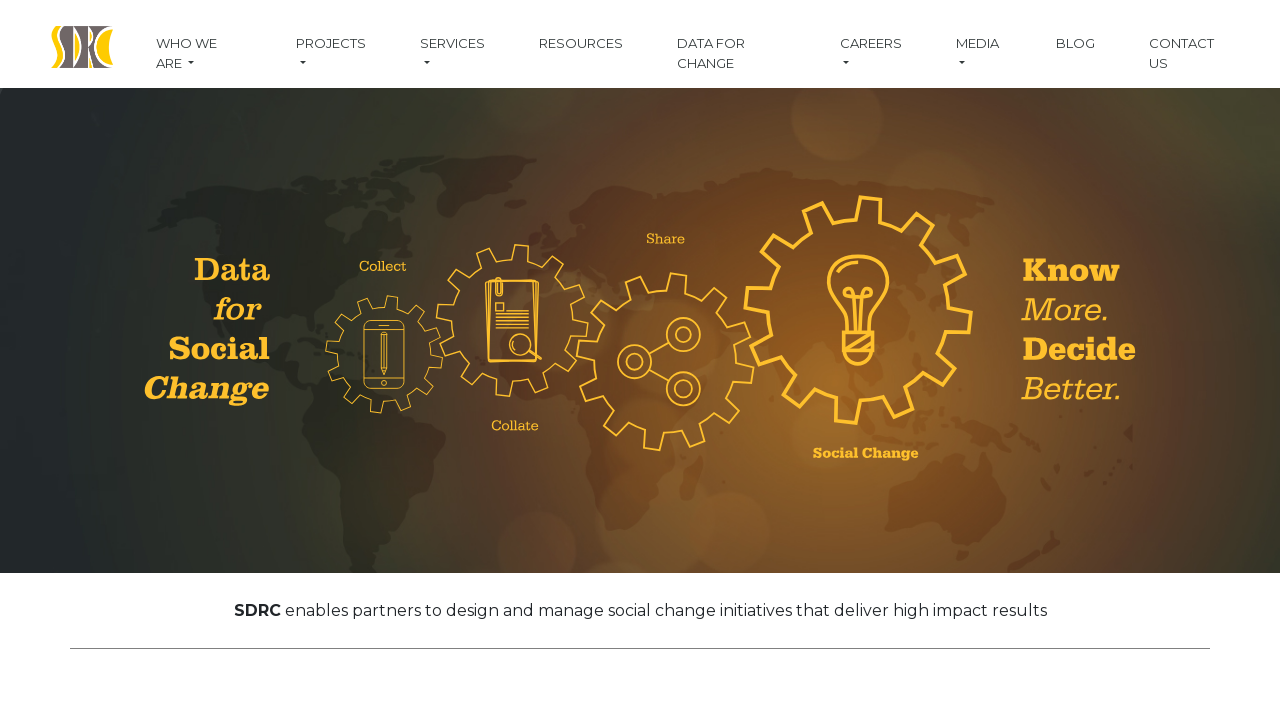